Tests editing an existing task in TodoMVC by adding a task, double-clicking to enter edit mode, changing the text, and saving with Enter key.

Starting URL: https://todomvc.com/examples/typescript-react/#/

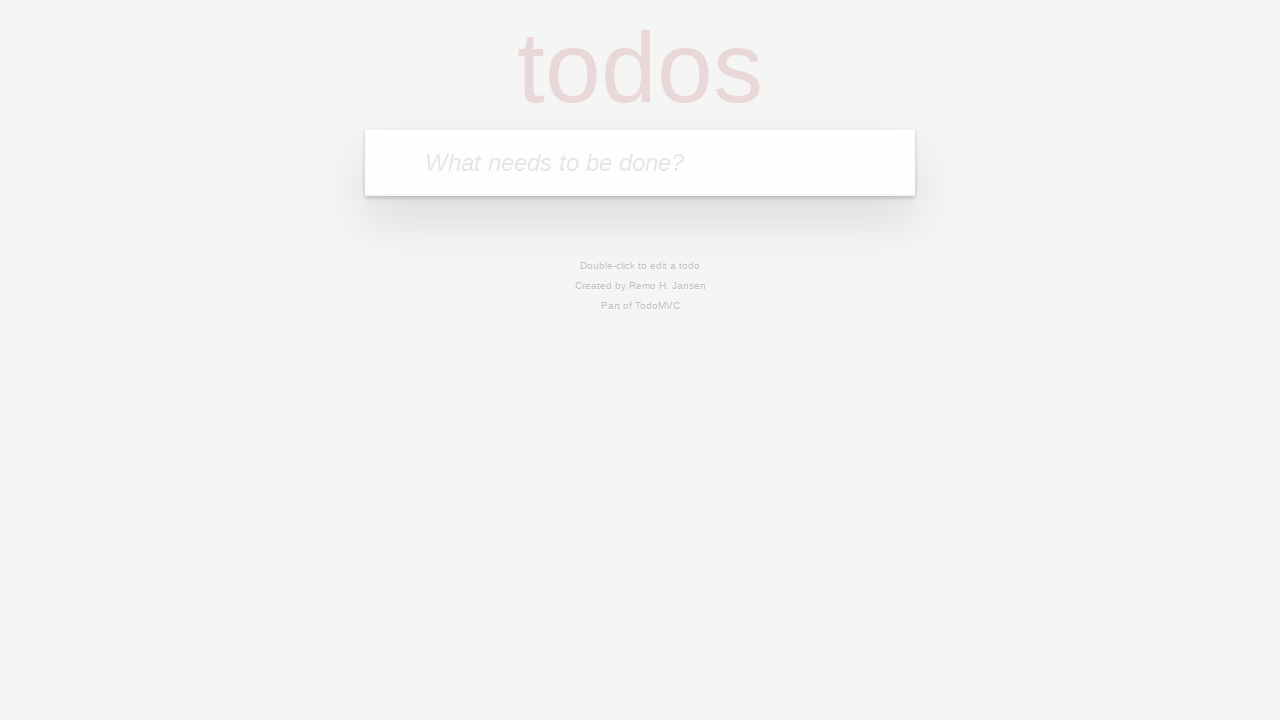

Filled task input field with 'Original task name' on internal:attr=[placeholder="What needs to be done?"i]
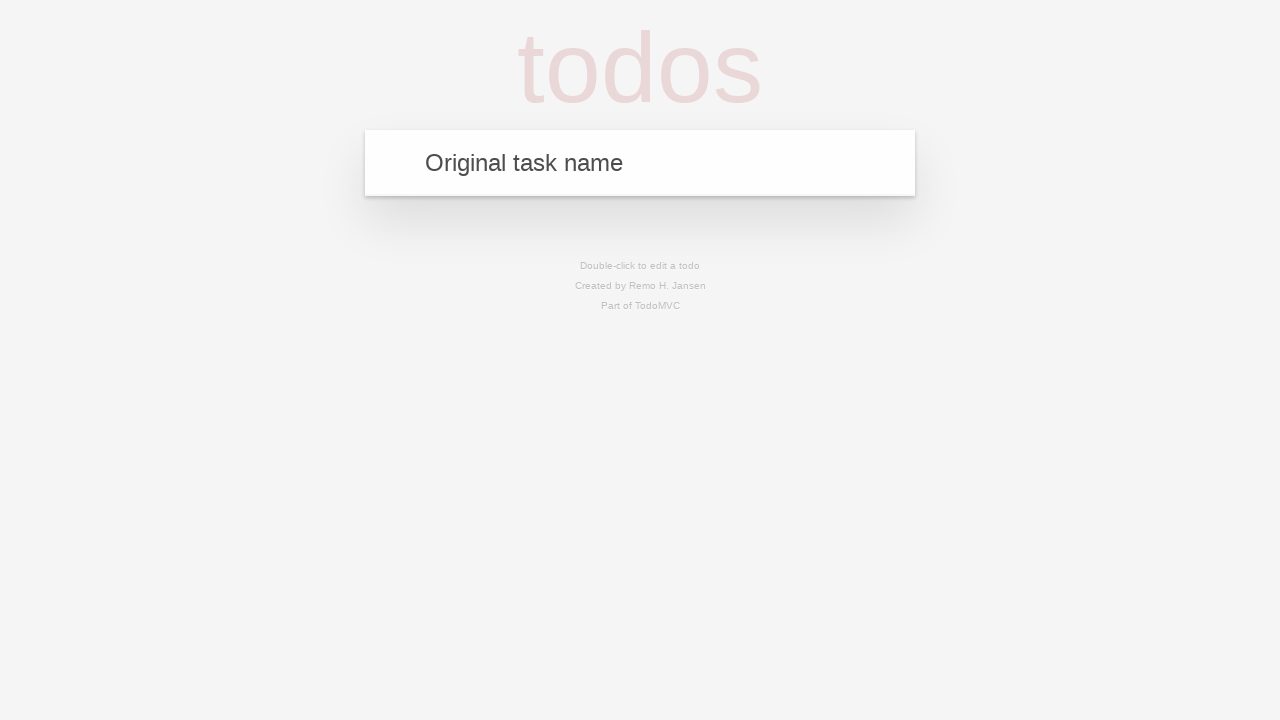

Pressed Enter to create new task on internal:attr=[placeholder="What needs to be done?"i]
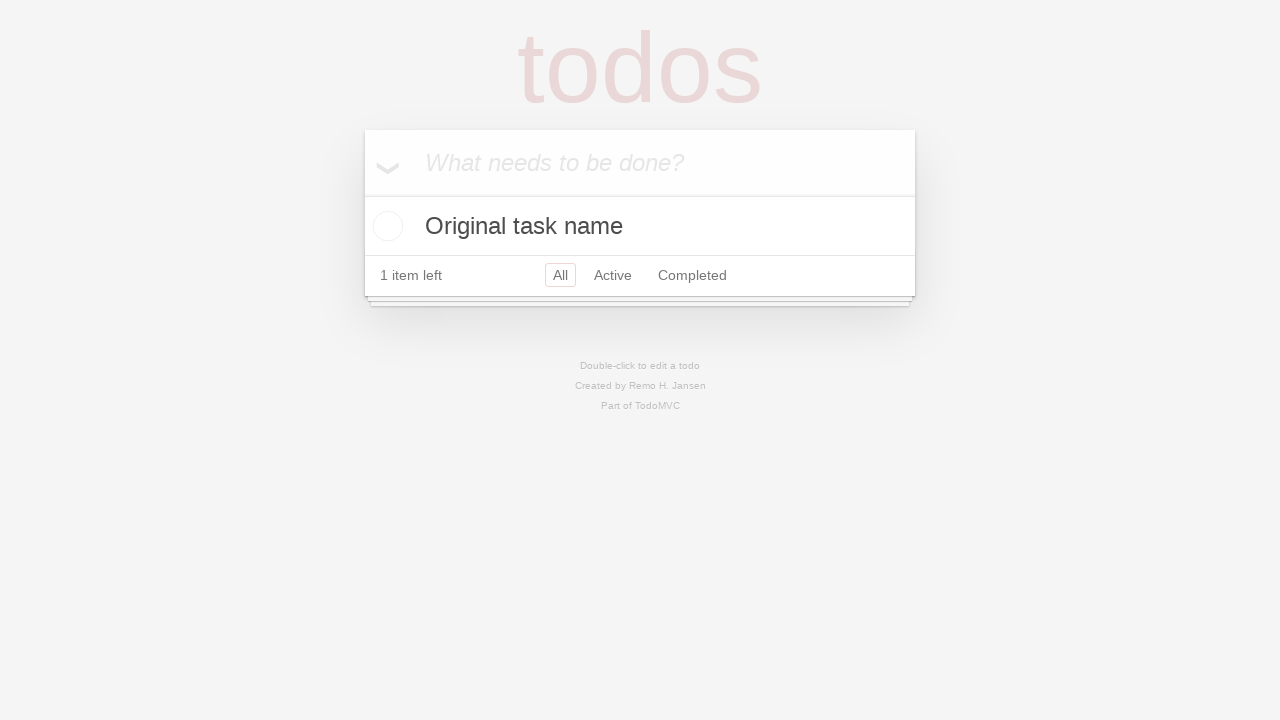

Task 'Original task name' appeared in the list
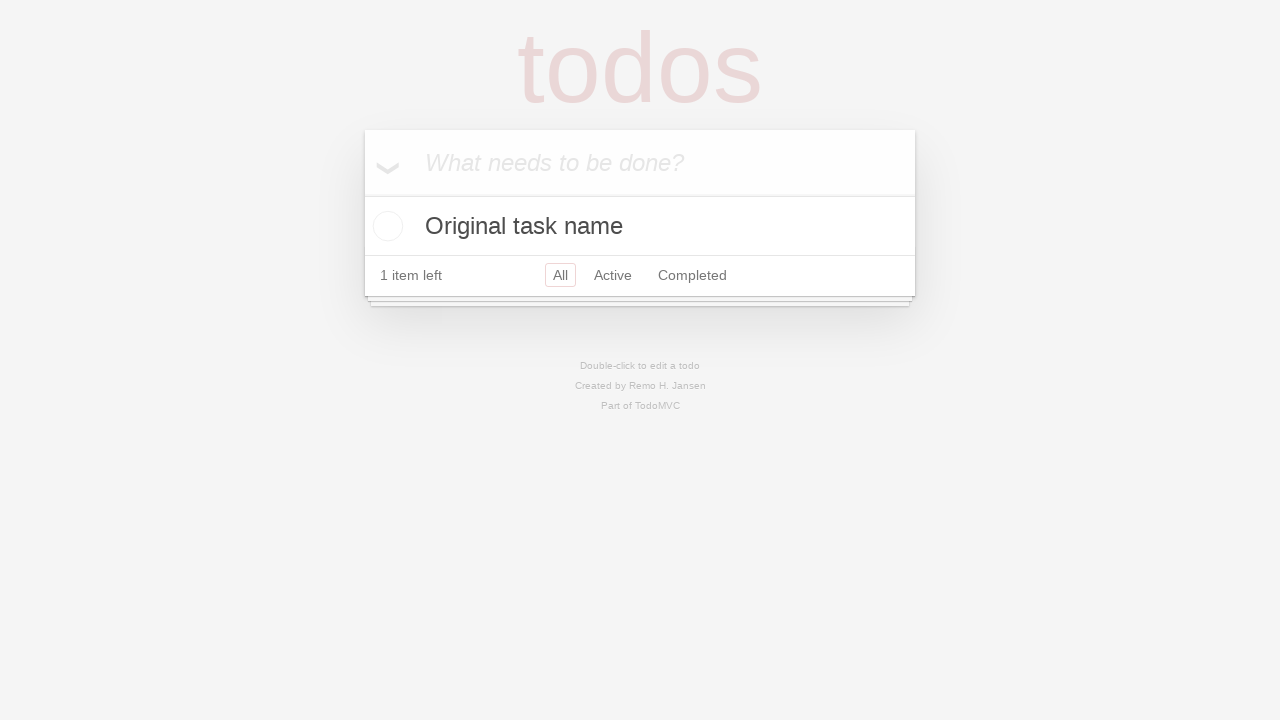

Double-clicked on task to enter edit mode at (640, 226) on internal:text="Original task name"i
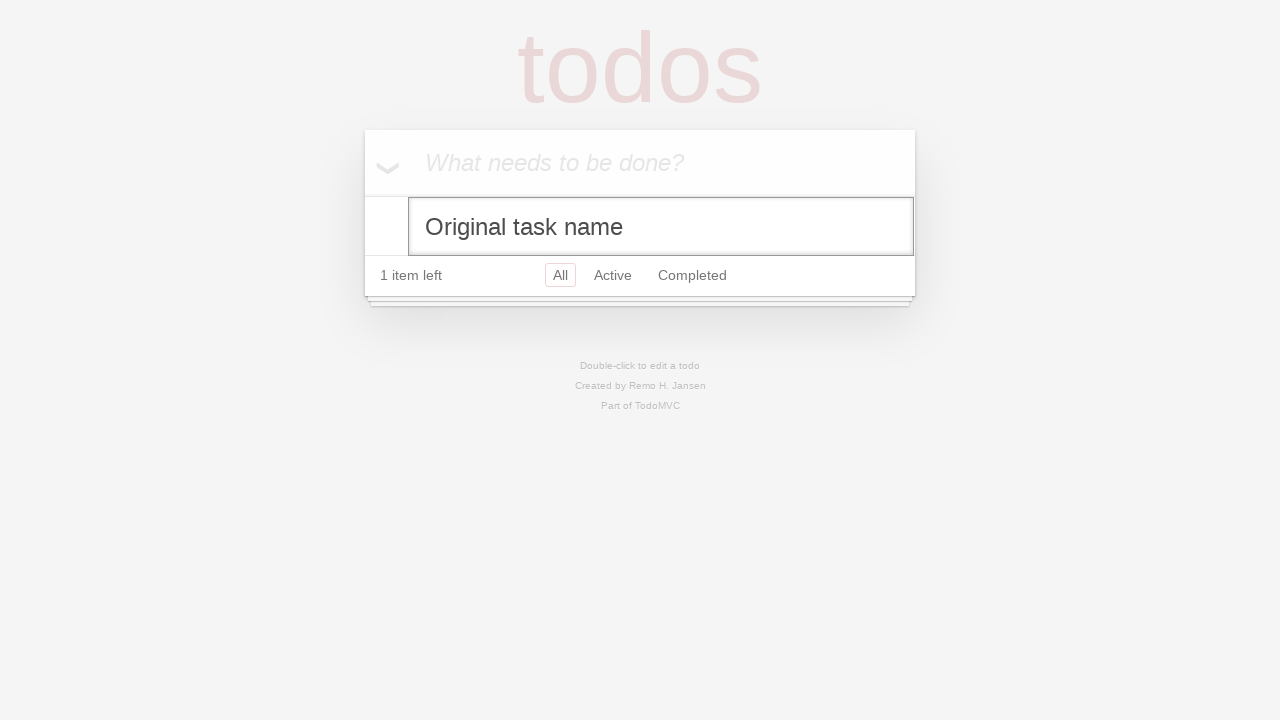

Edit input field became visible
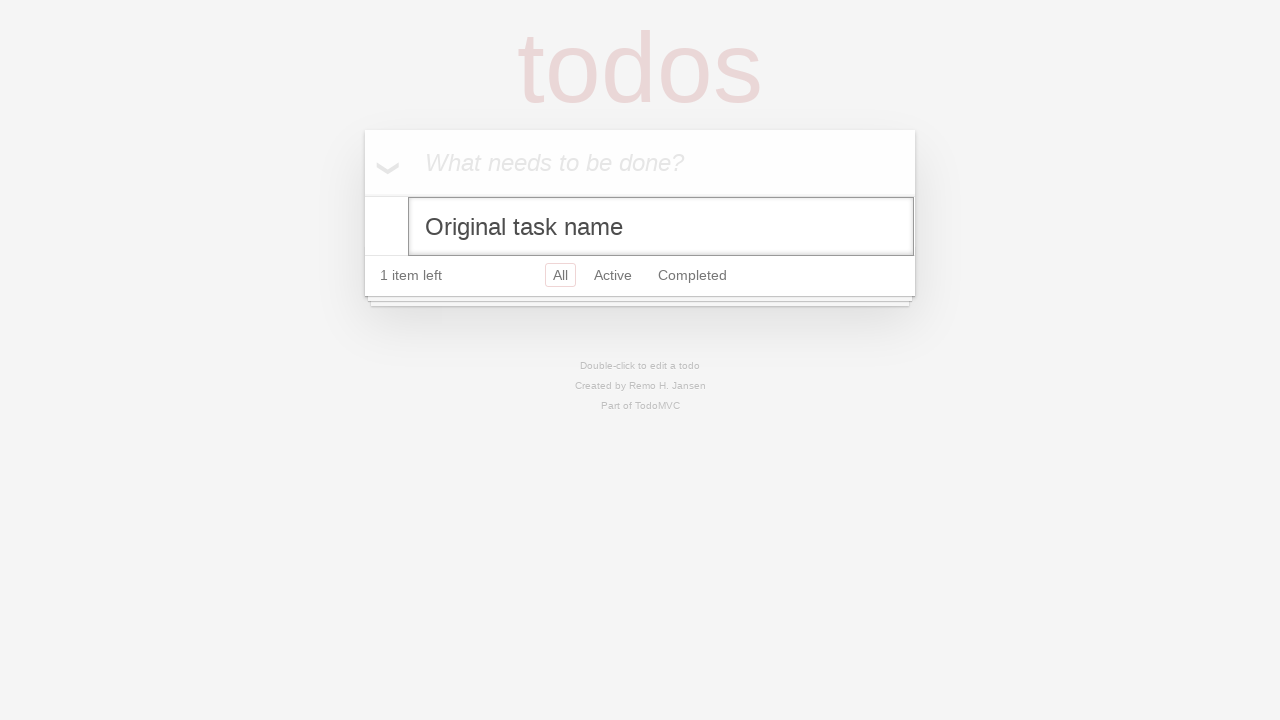

Cleared the edit input field on .todo-list li .edit
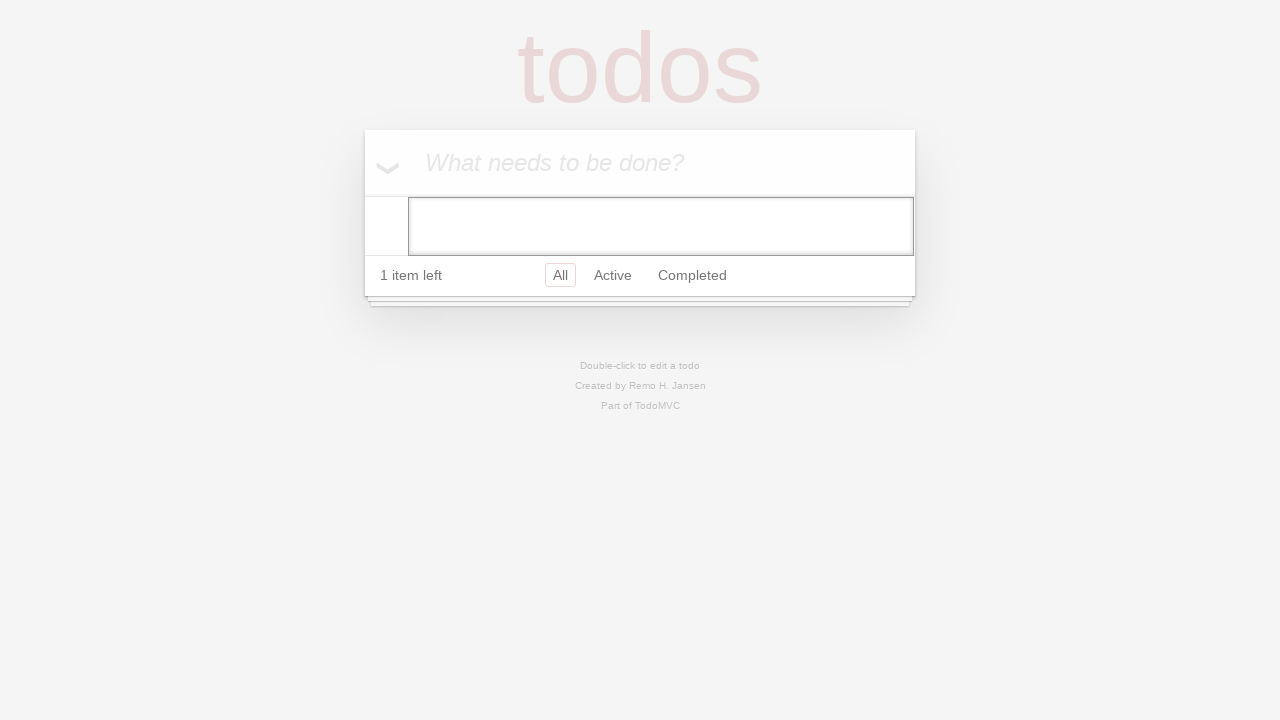

Filled edit input field with 'Updated task name' on .todo-list li .edit
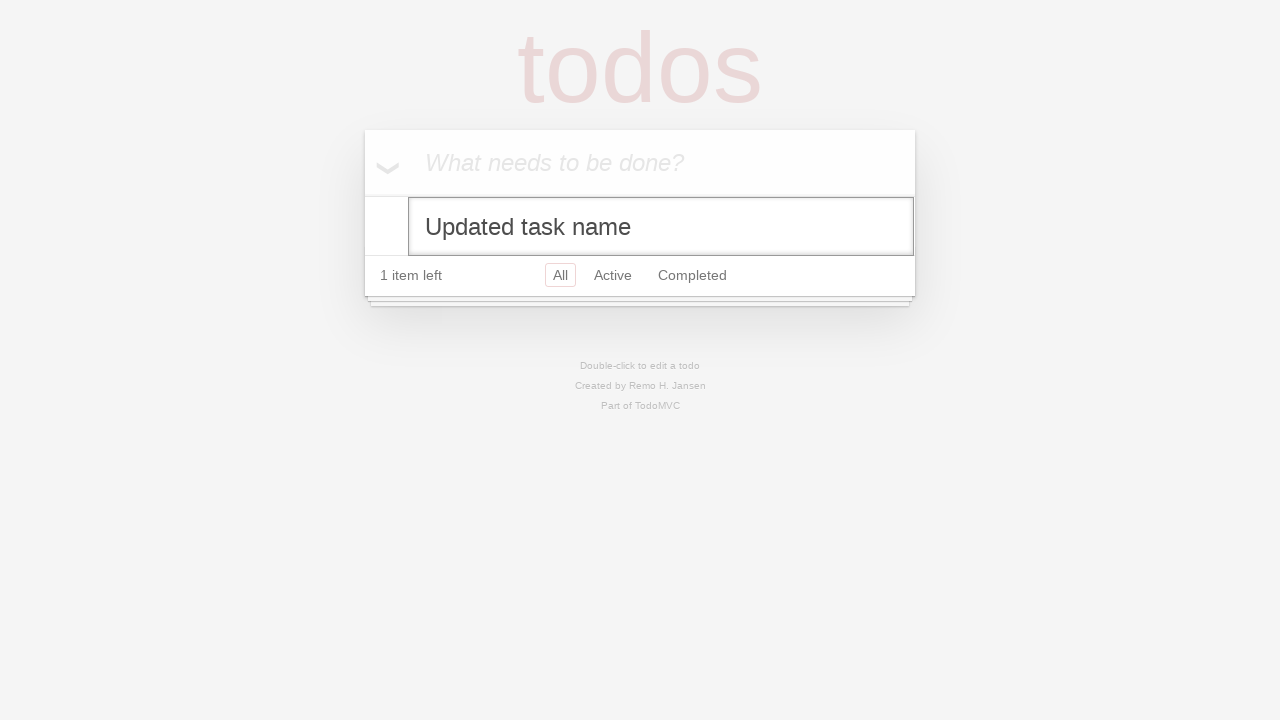

Pressed Enter to save task changes on .todo-list li .edit
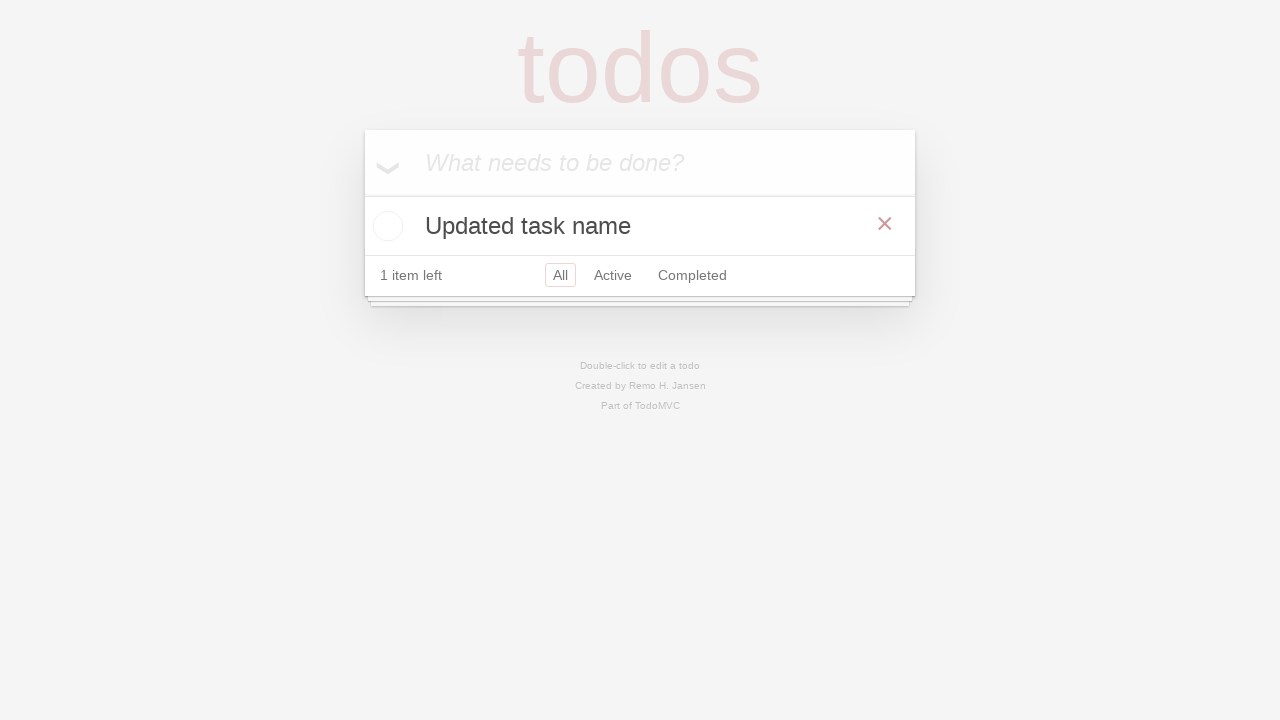

Task successfully updated to 'Updated task name'
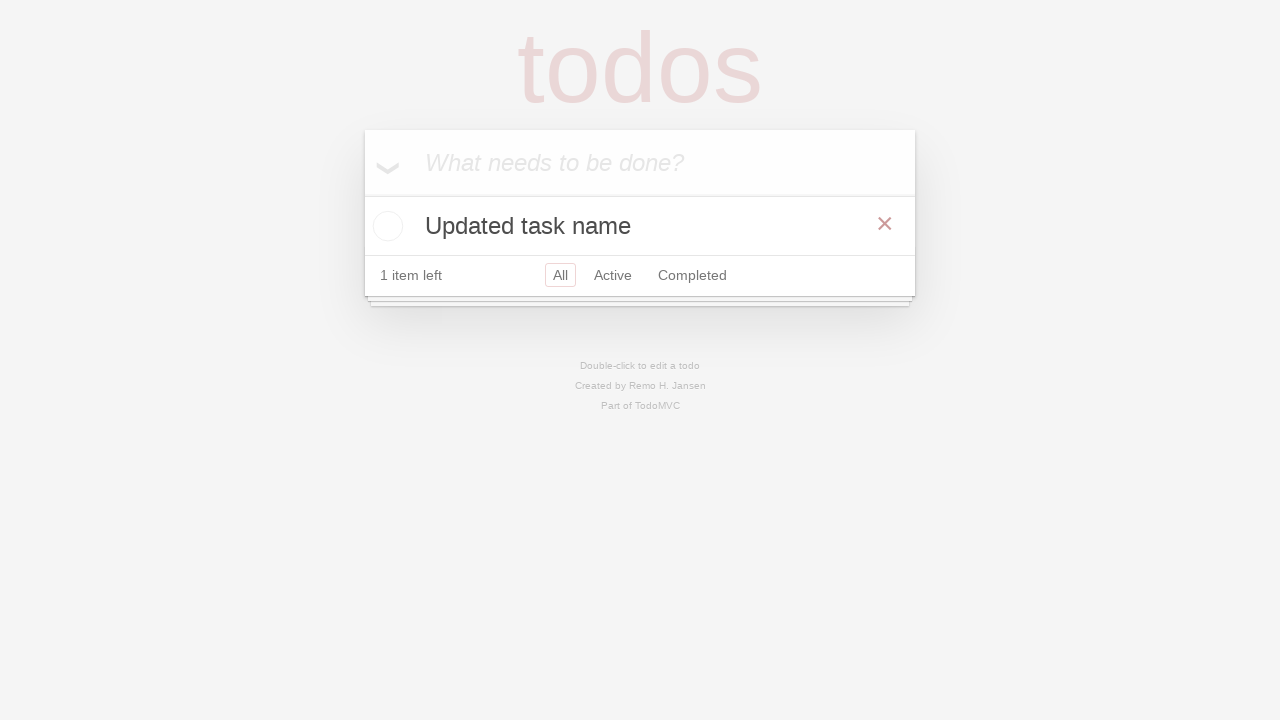

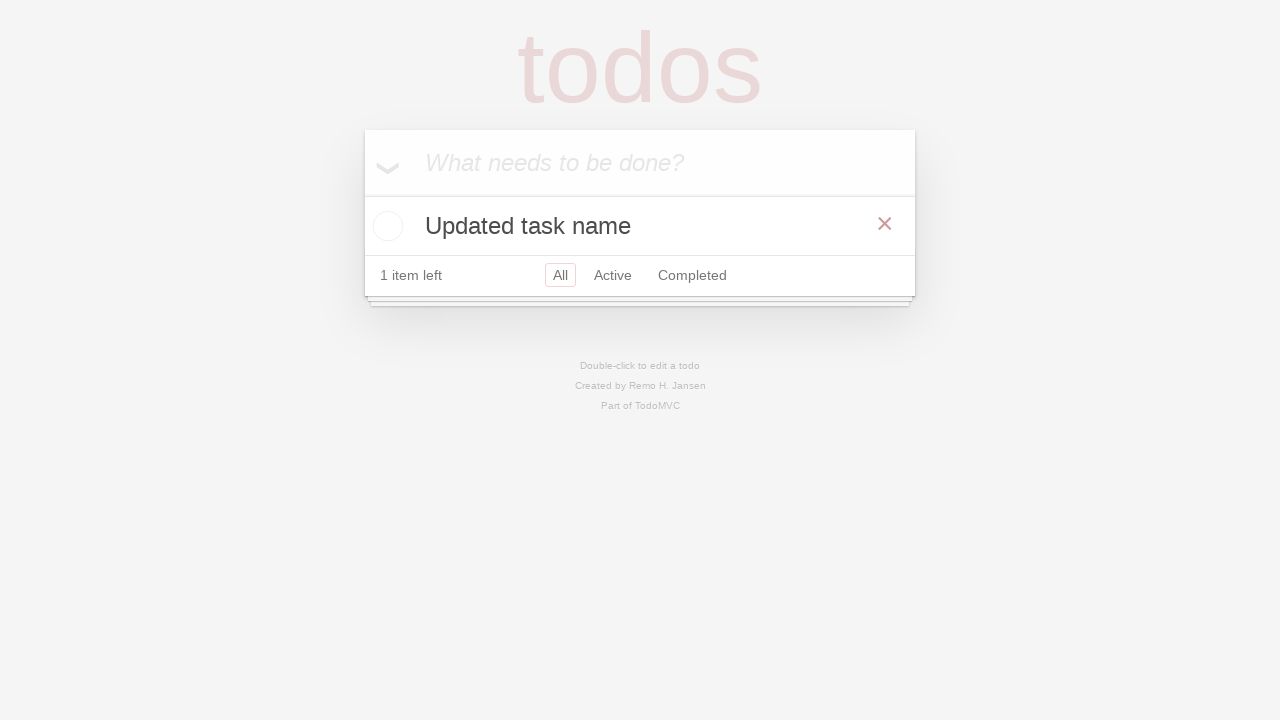